Tests radio button interaction by checking its selection state and clicking it multiple times

Starting URL: https://krninformatix.com/sample.html

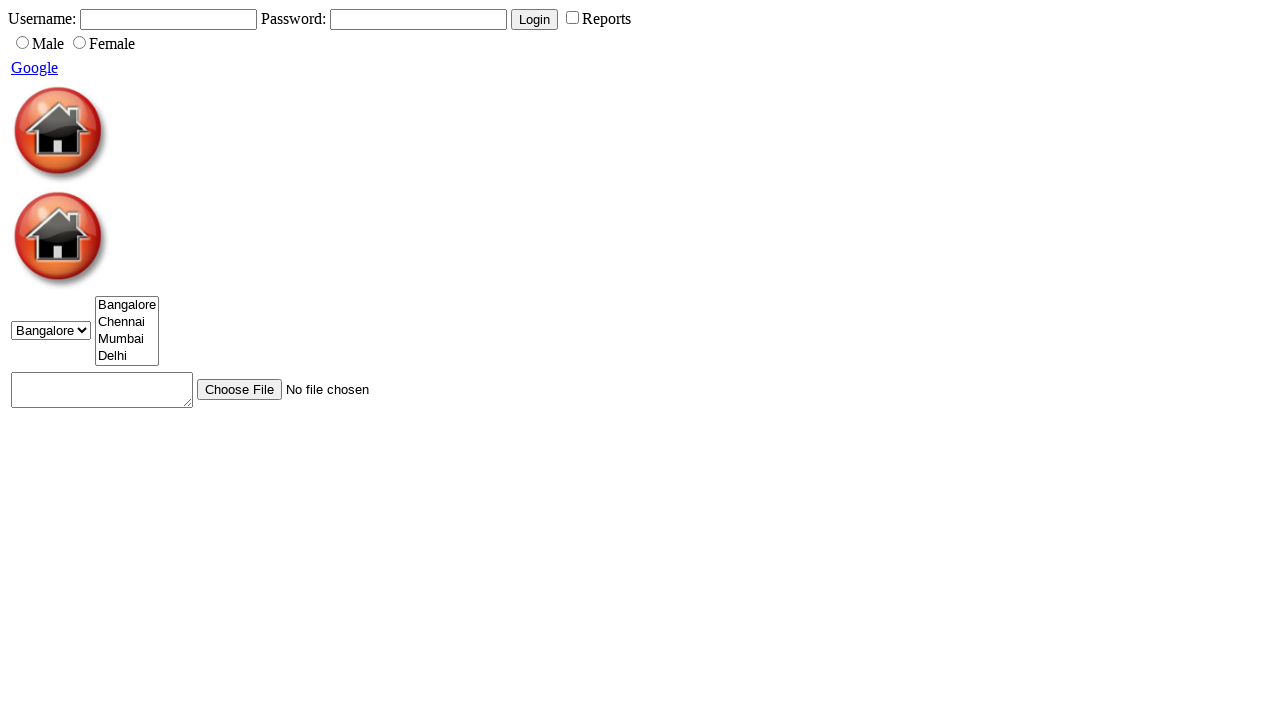

Checked initial state of female radio button
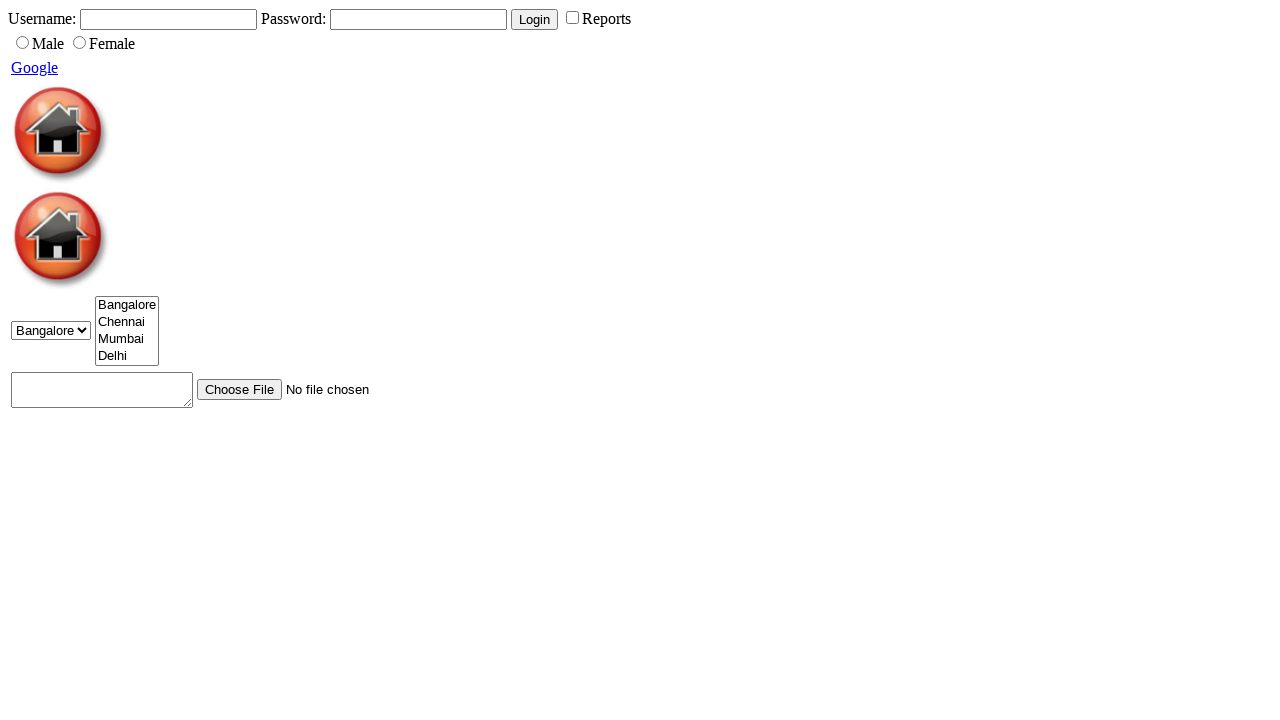

Clicked female radio button at (80, 42) on #female
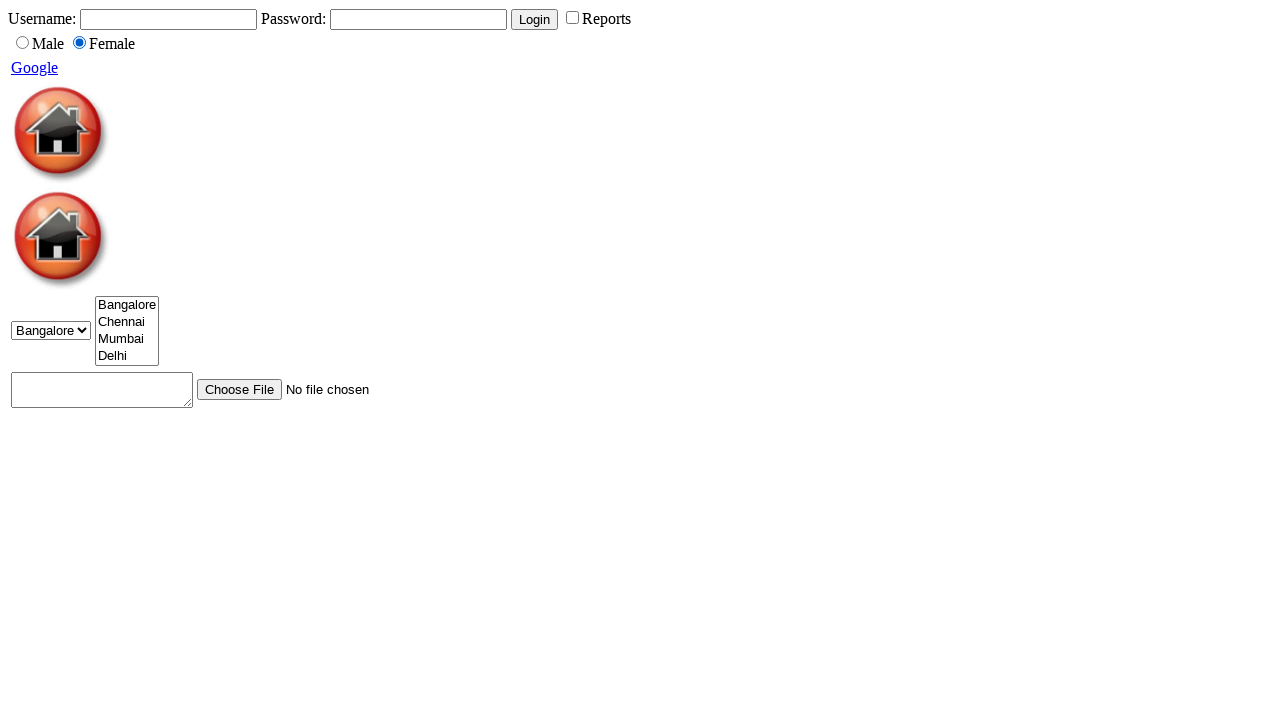

Checked female radio button state after first click
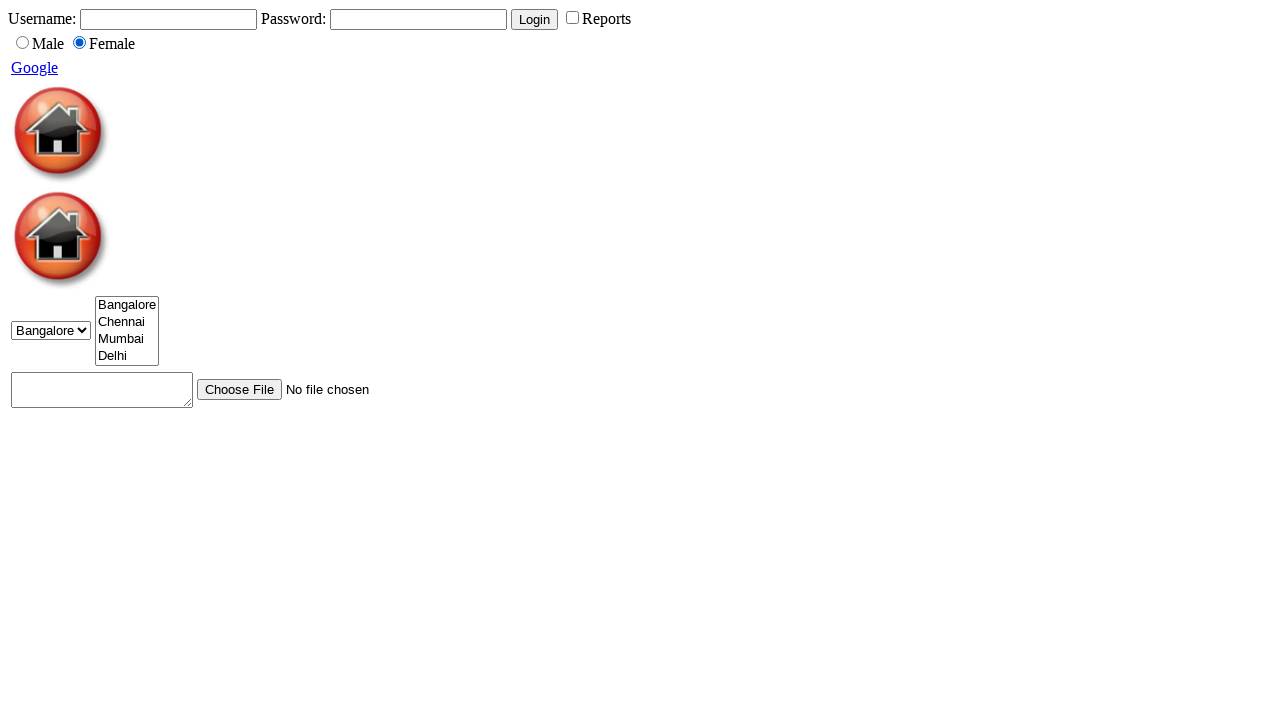

Clicked female radio button second time at (80, 42) on #female
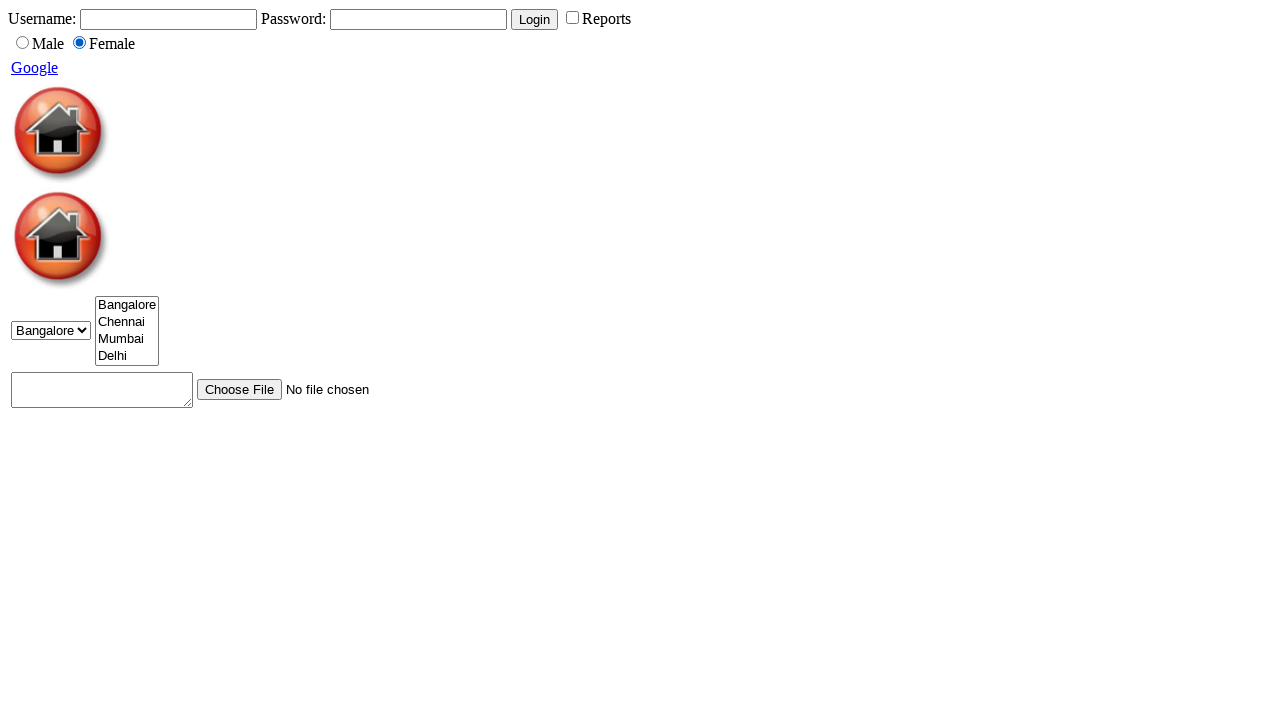

Checked female radio button state after second click
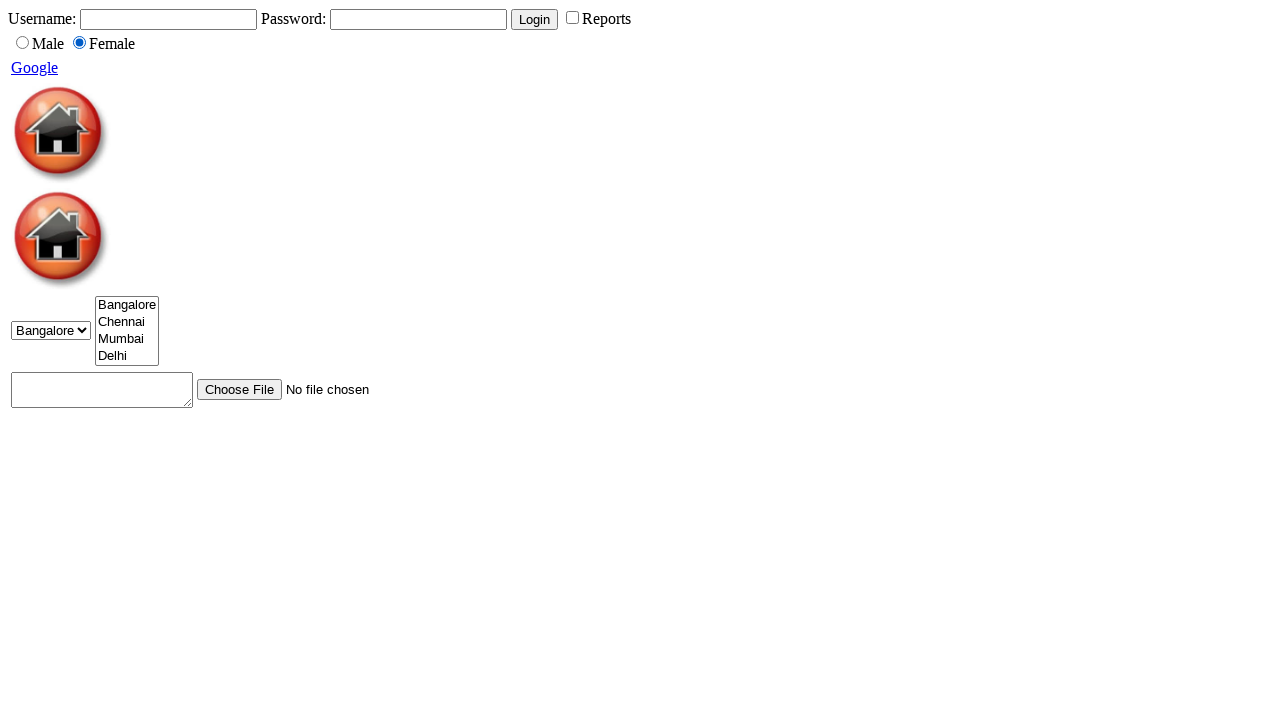

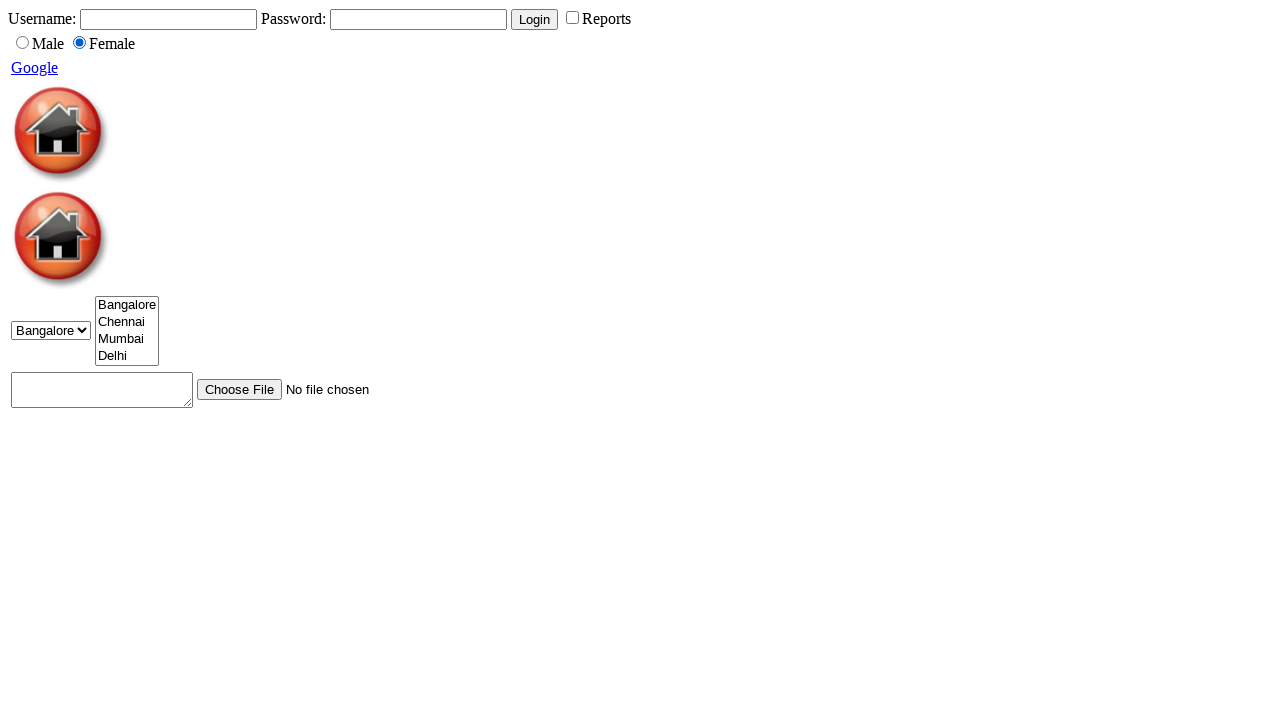